Tests JS Prompt by clicking the prompt button, dismissing the prompt without entering text, and verifying the result message shows null was entered

Starting URL: https://the-internet.herokuapp.com/javascript_alerts

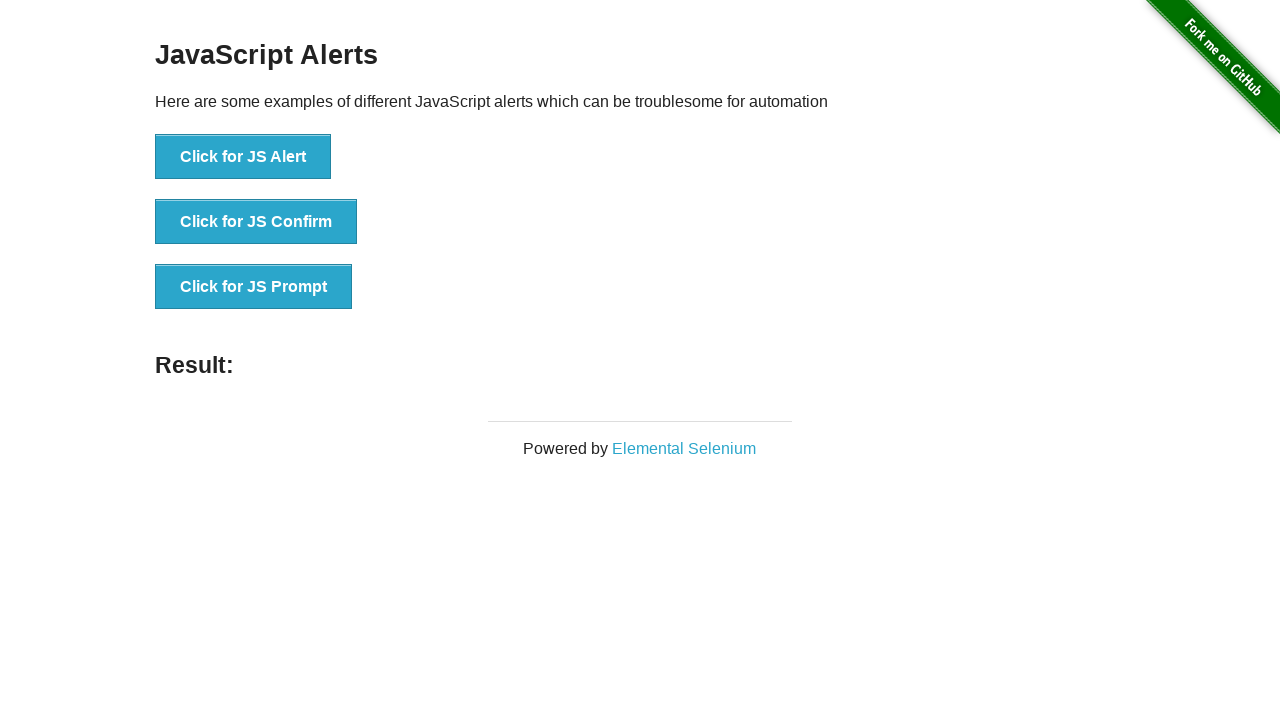

Set up dialog handler to dismiss prompts
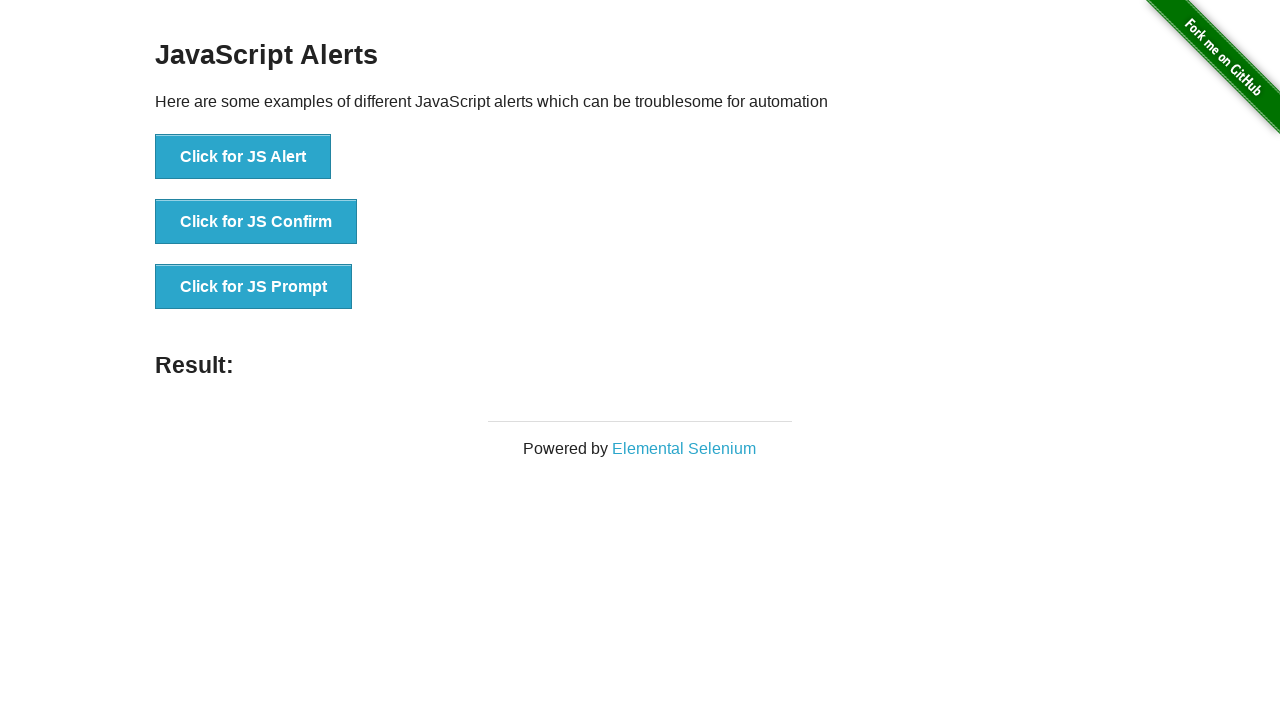

Clicked JS Prompt button to trigger the prompt at (254, 287) on button[onclick*='jsPrompt']
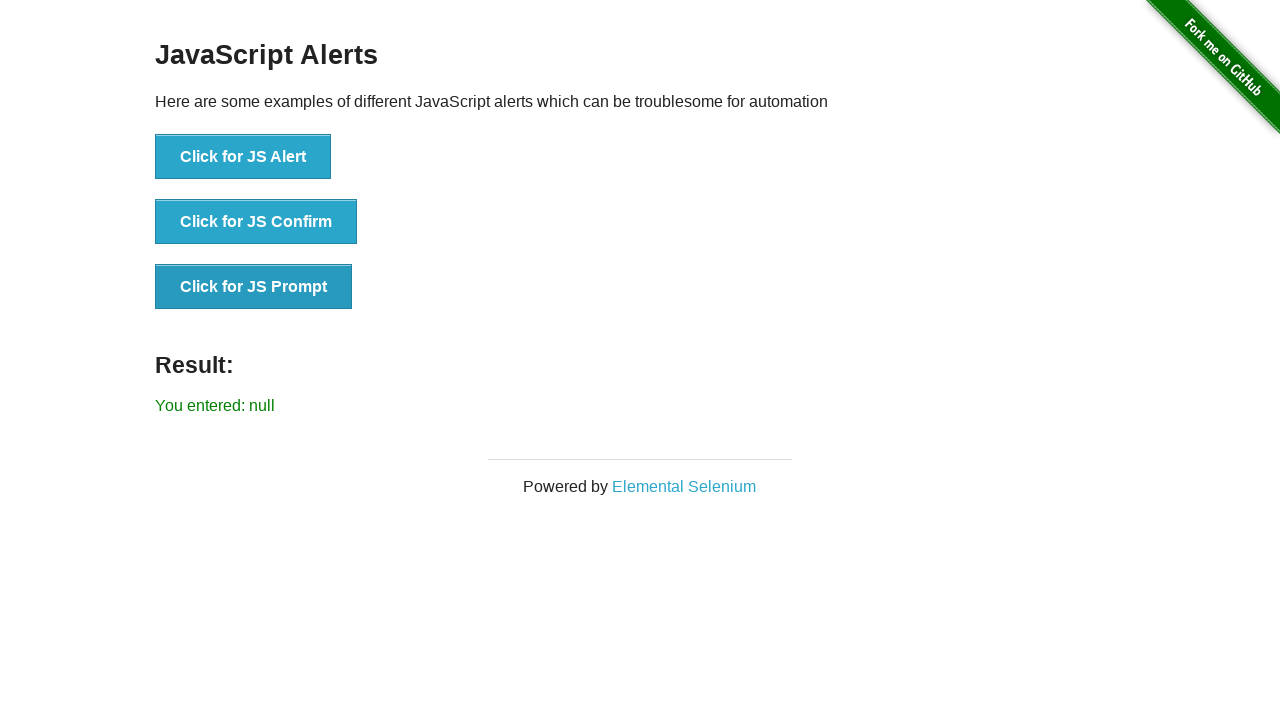

Result message element loaded after dismissing prompt without text entry
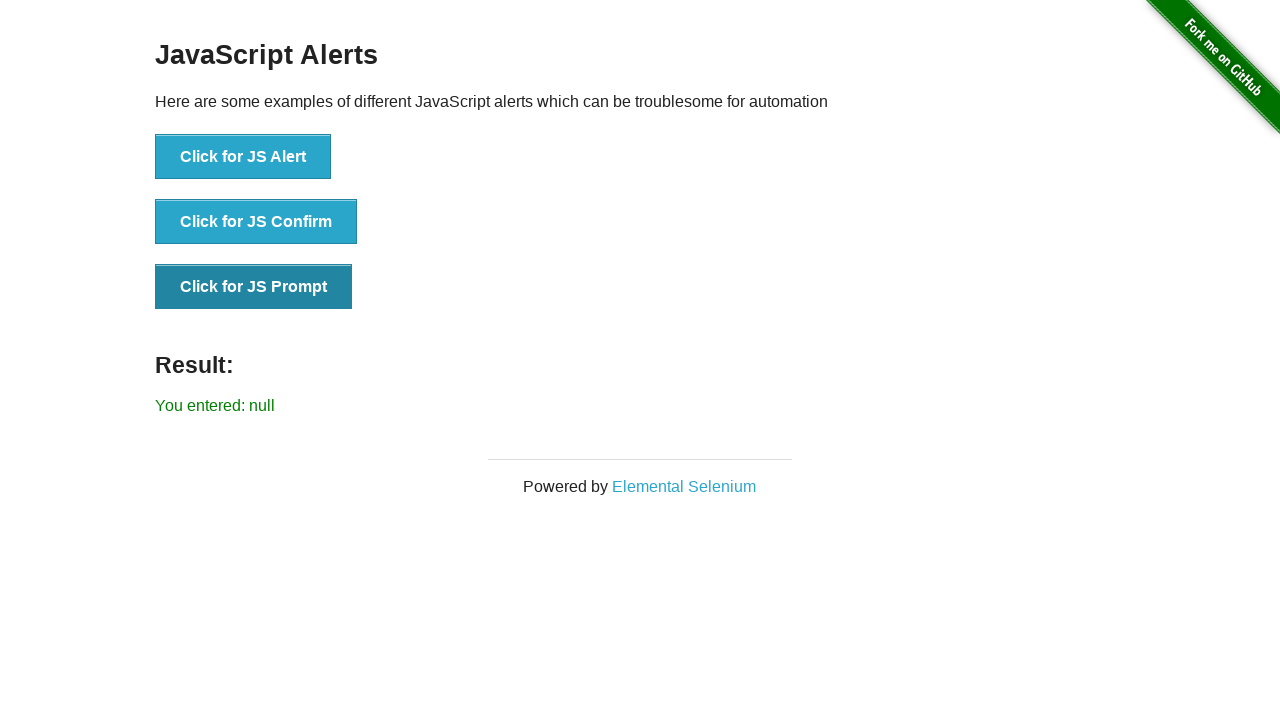

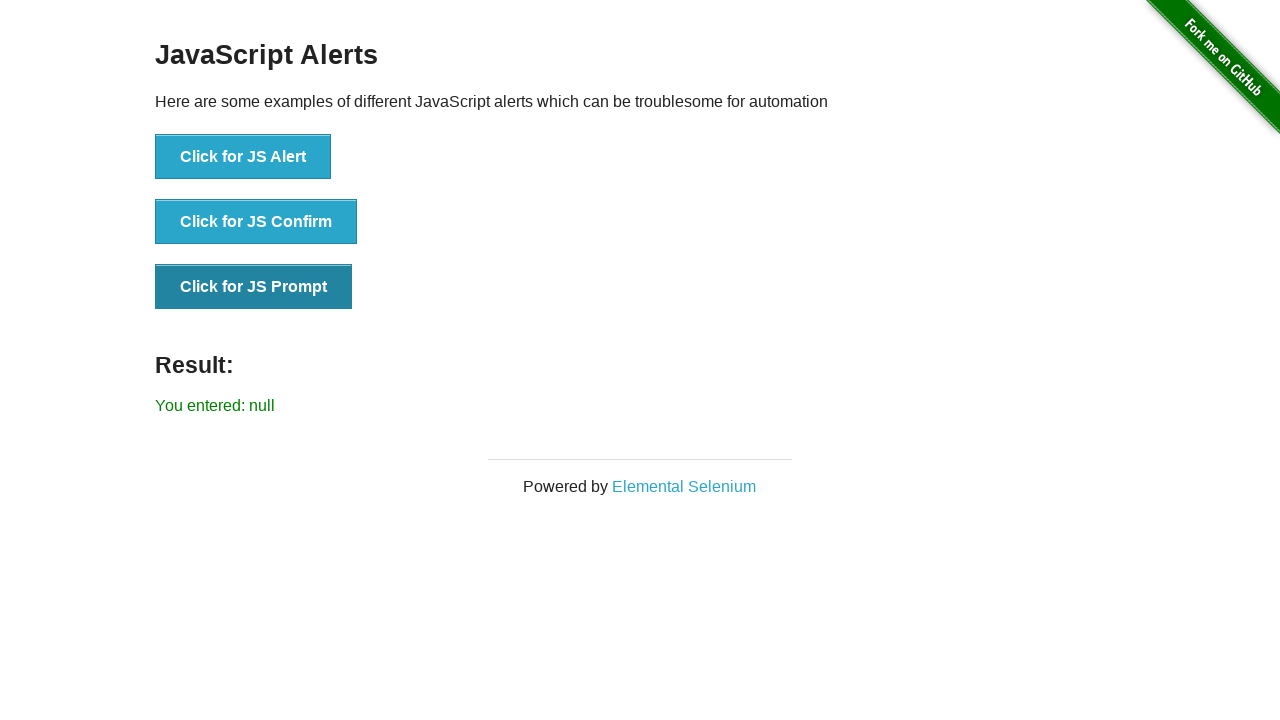